Tests e-commerce add-to-cart functionality by iterating through products and adding specific vegetables (Cucumber, Carrot, Brinjal, Tomato) to the shopping cart.

Starting URL: https://rahulshettyacademy.com/seleniumPractise/#/

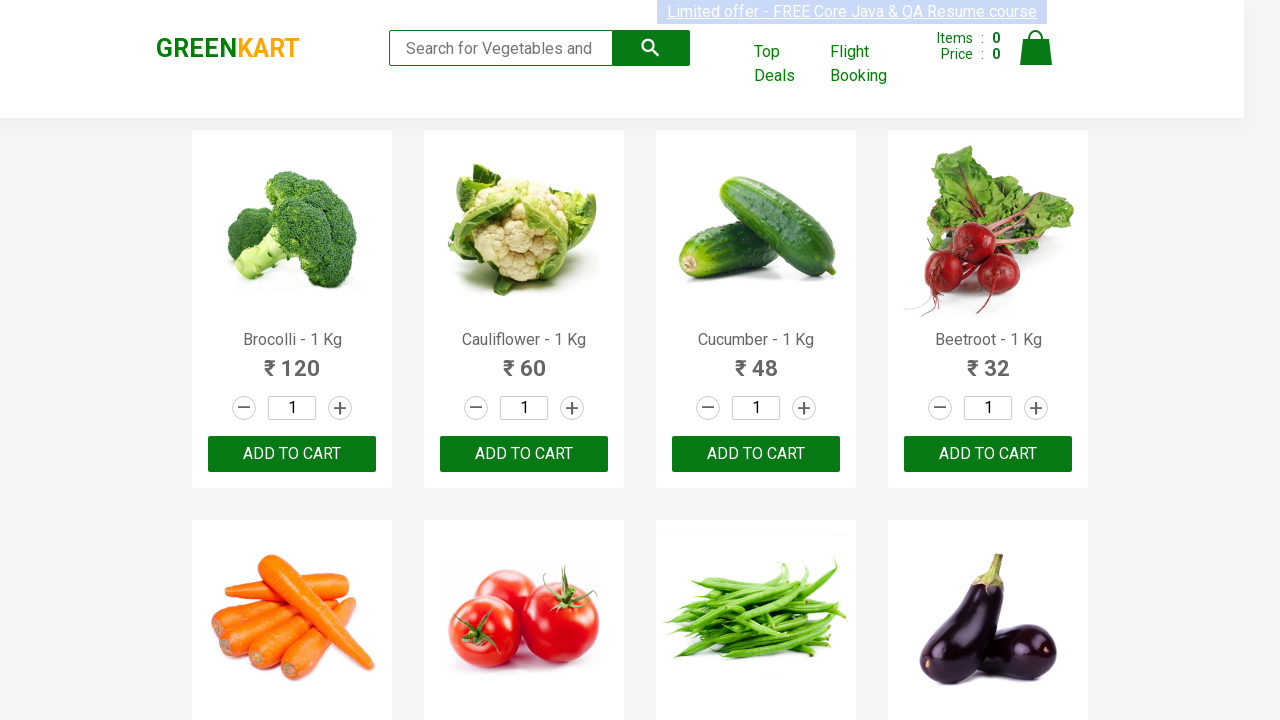

Waited for product elements to load on the page
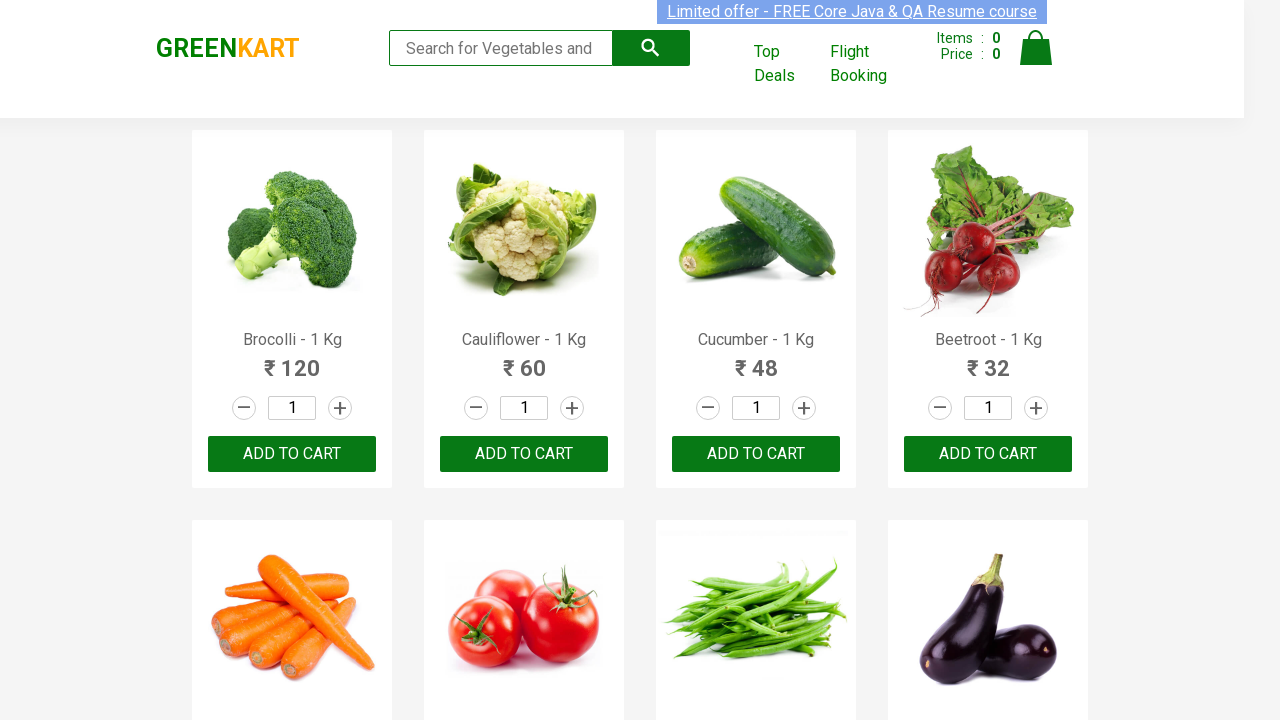

Retrieved all product name elements from the page
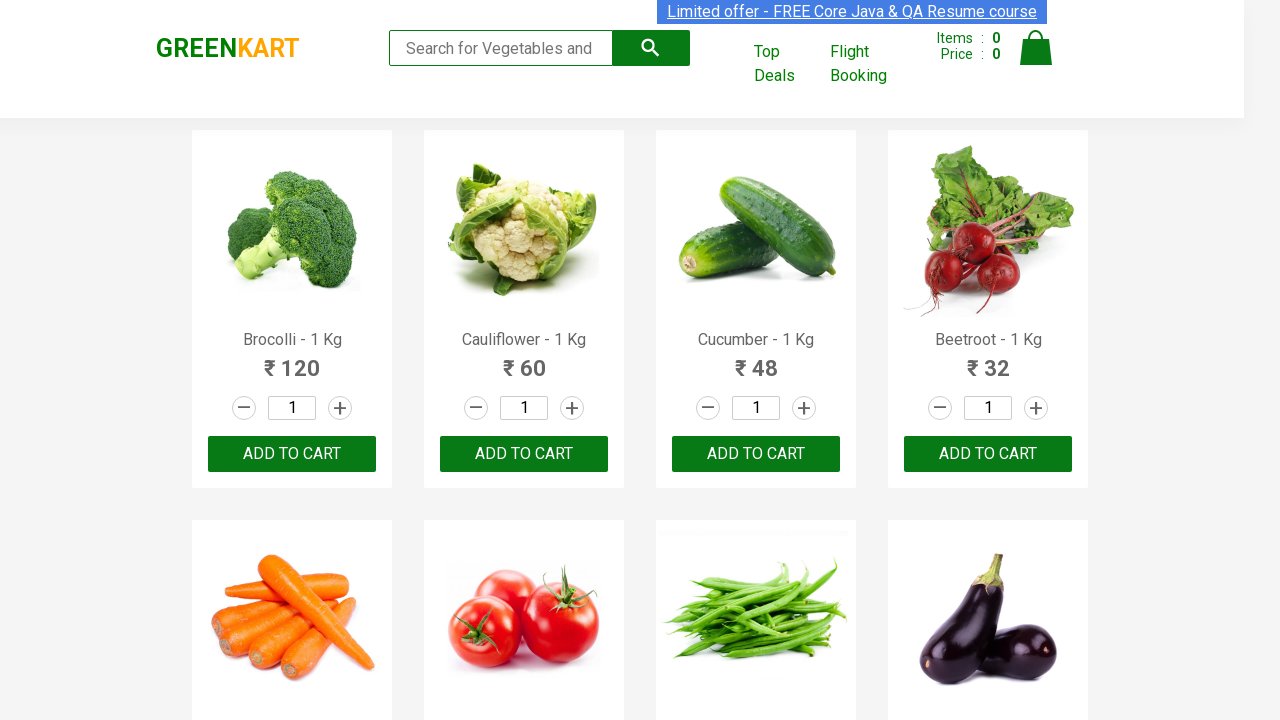

Retrieved all add-to-cart buttons from the page
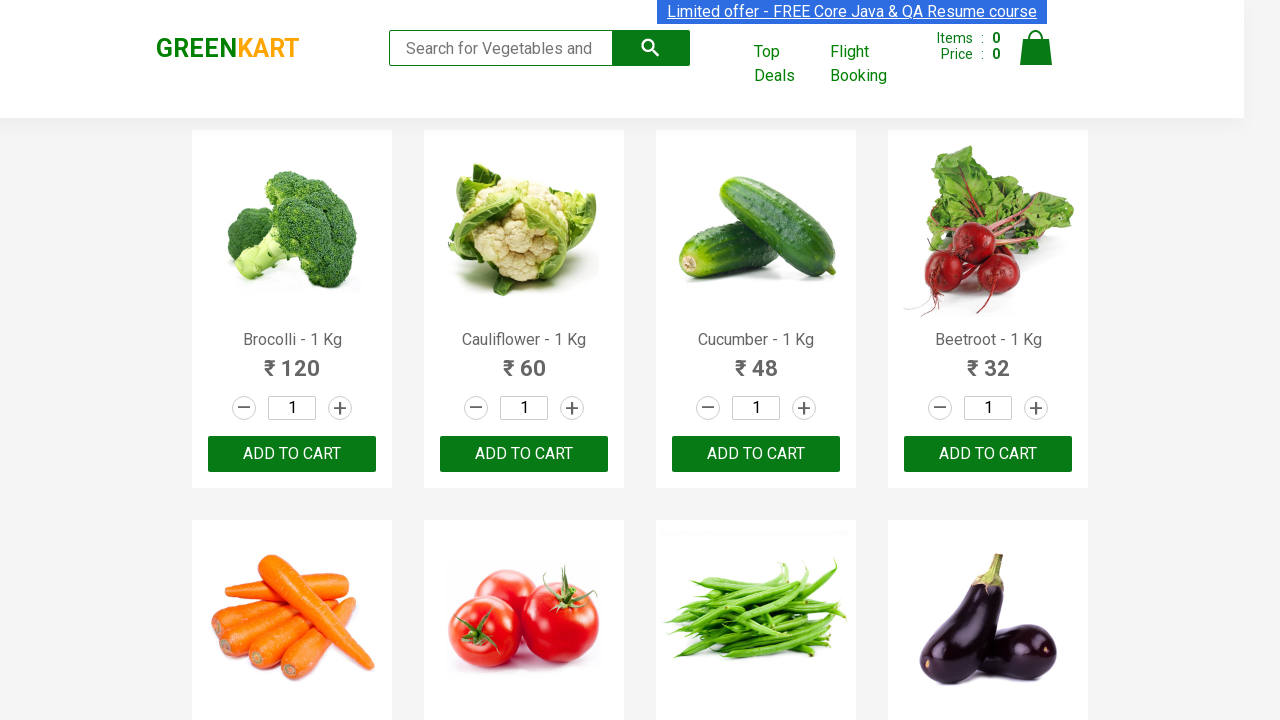

Clicked add-to-cart button for Cucumber at (756, 454) on xpath=//div[@class='product']/div[3]/button >> nth=2
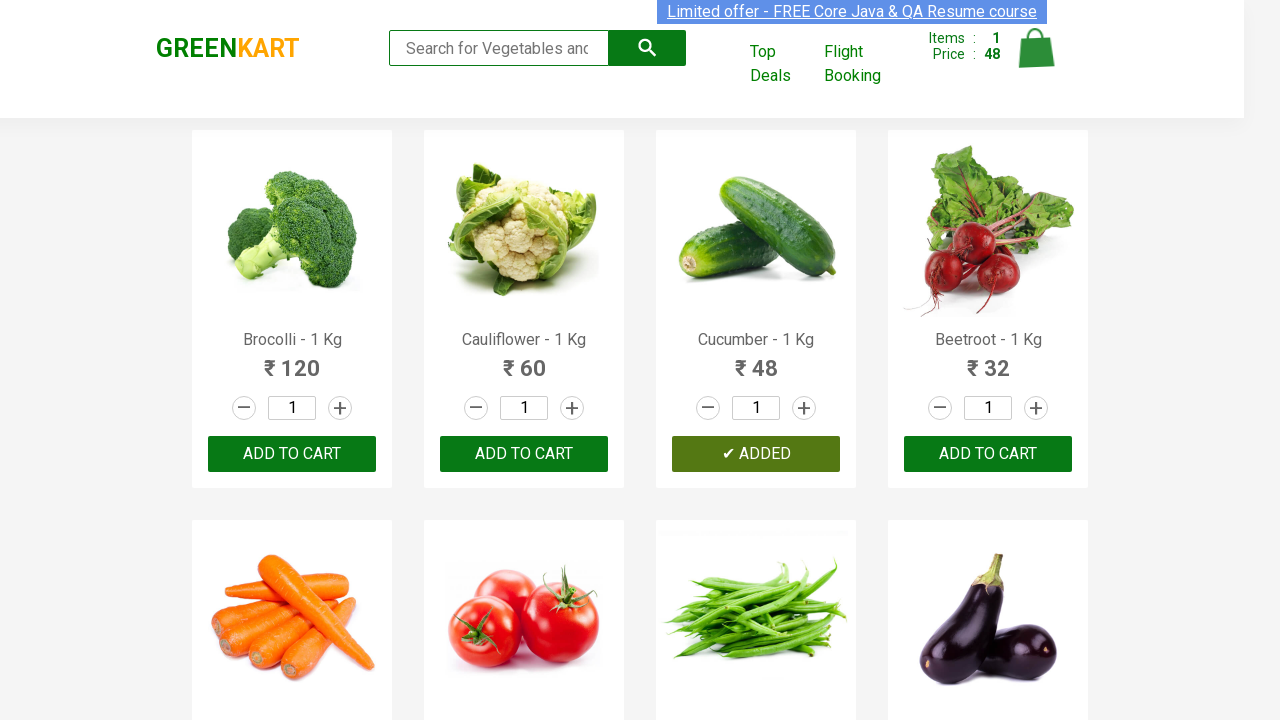

Clicked add-to-cart button for Carrot at (292, 360) on xpath=//div[@class='product']/div[3]/button >> nth=4
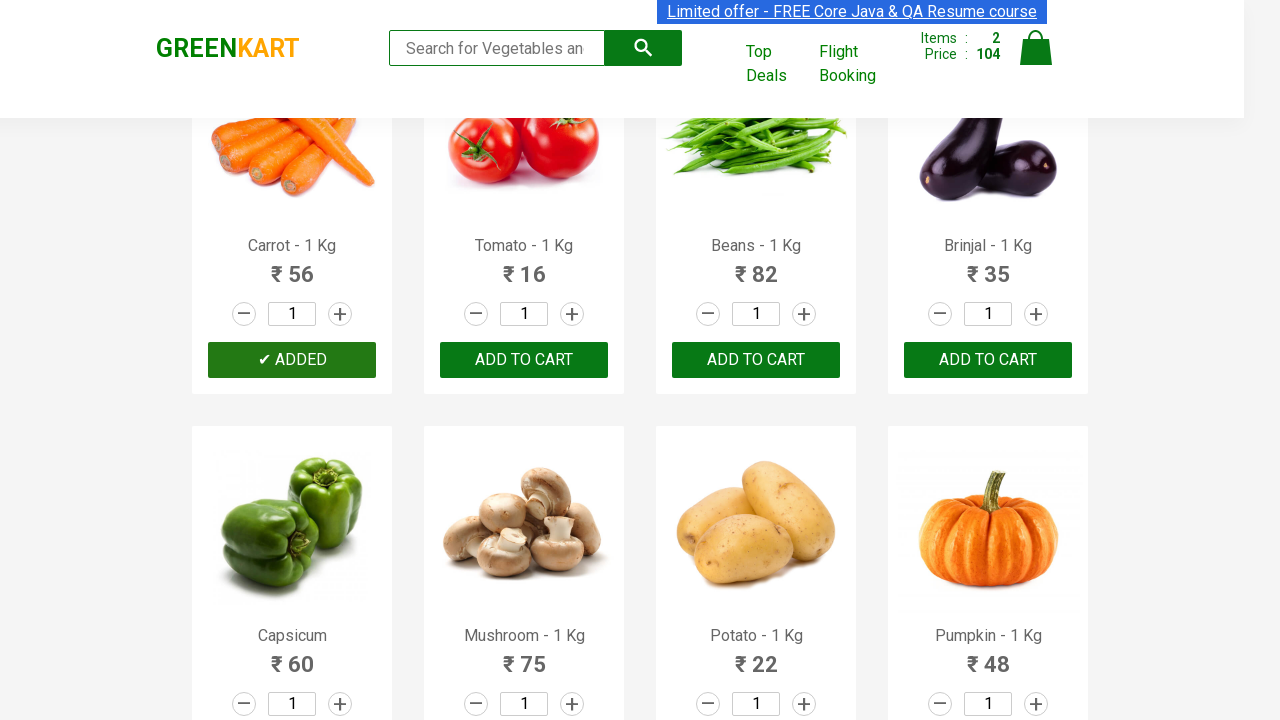

Clicked add-to-cart button for Tomato at (524, 360) on xpath=//div[@class='product']/div[3]/button >> nth=5
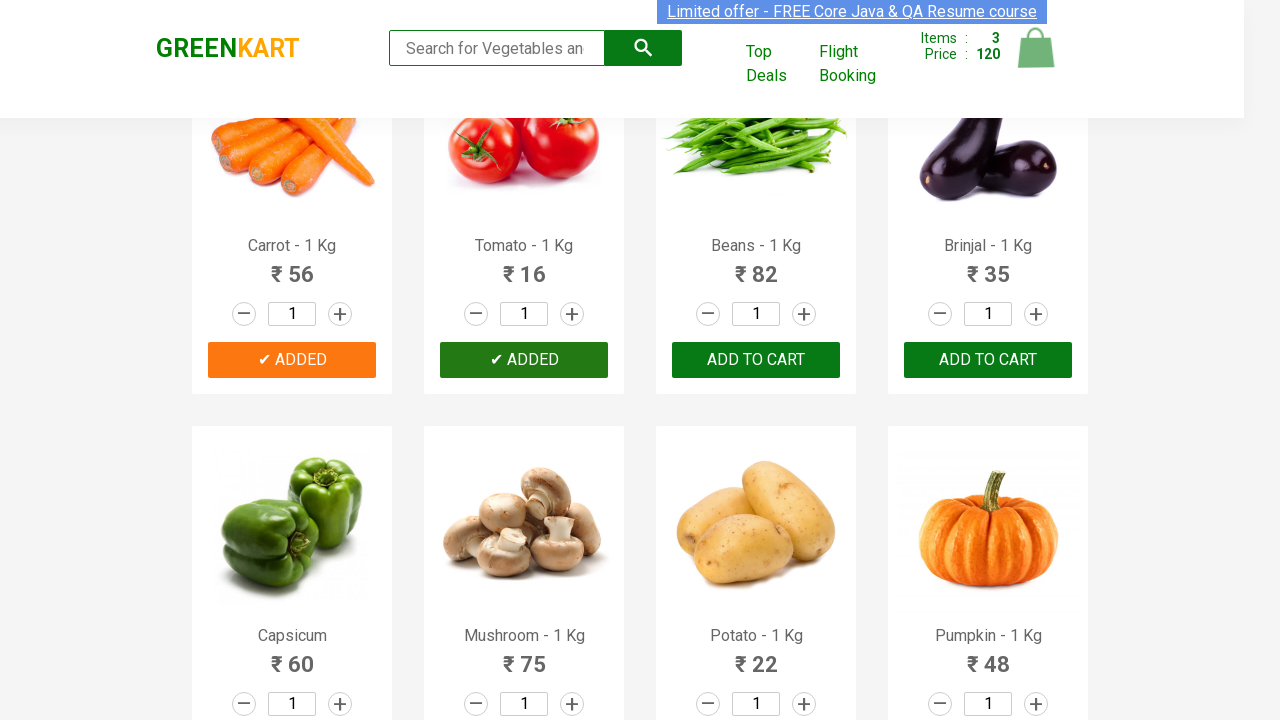

Clicked add-to-cart button for Brinjal at (988, 360) on xpath=//div[@class='product']/div[3]/button >> nth=7
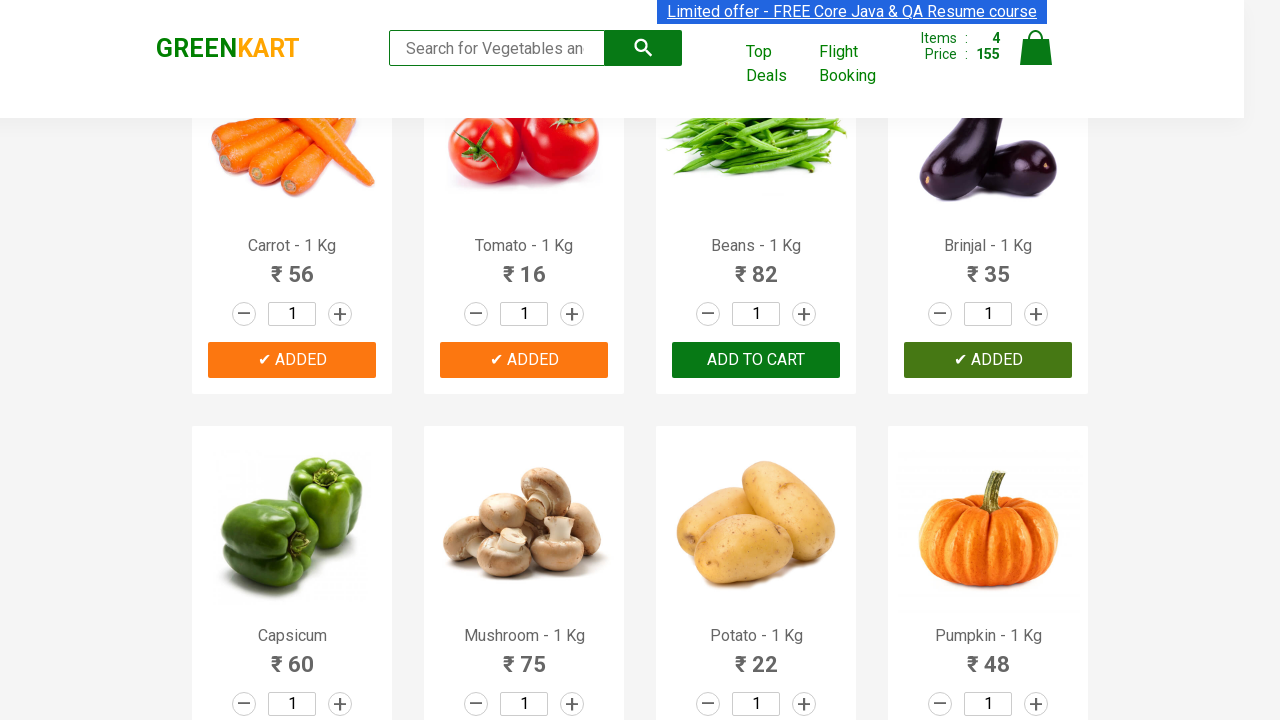

Waited 500ms for cart to update after adding items
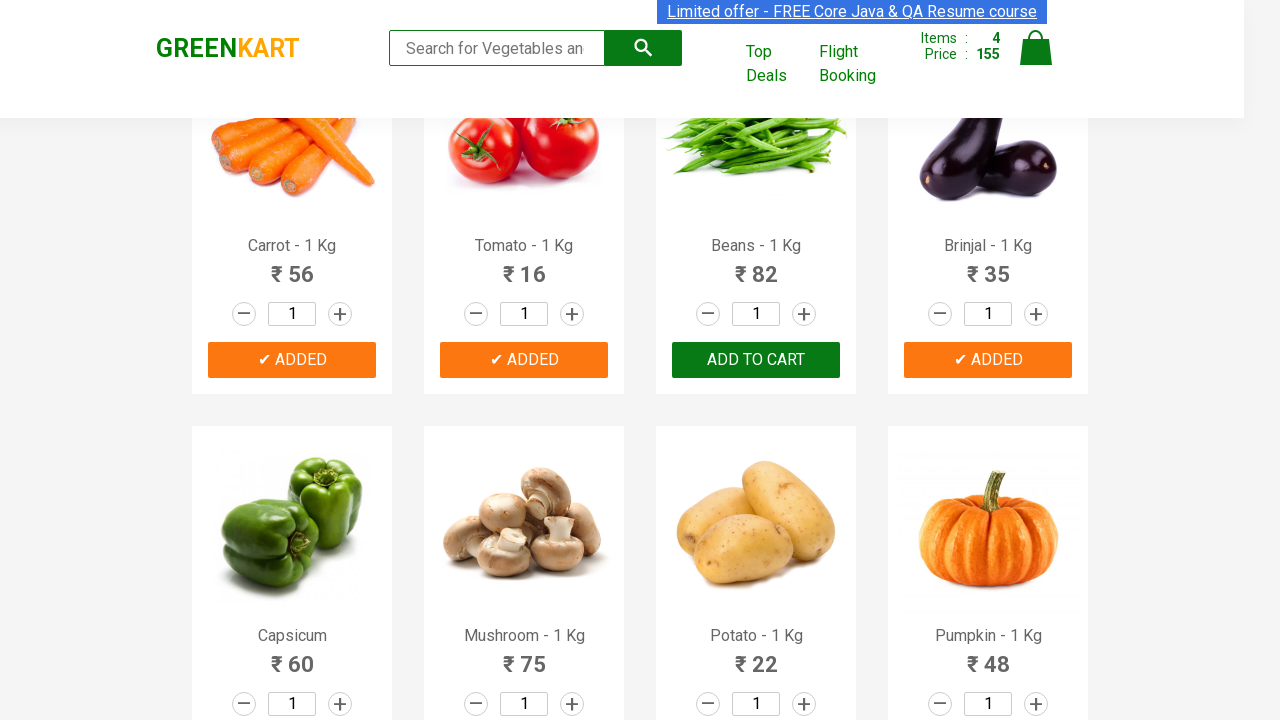

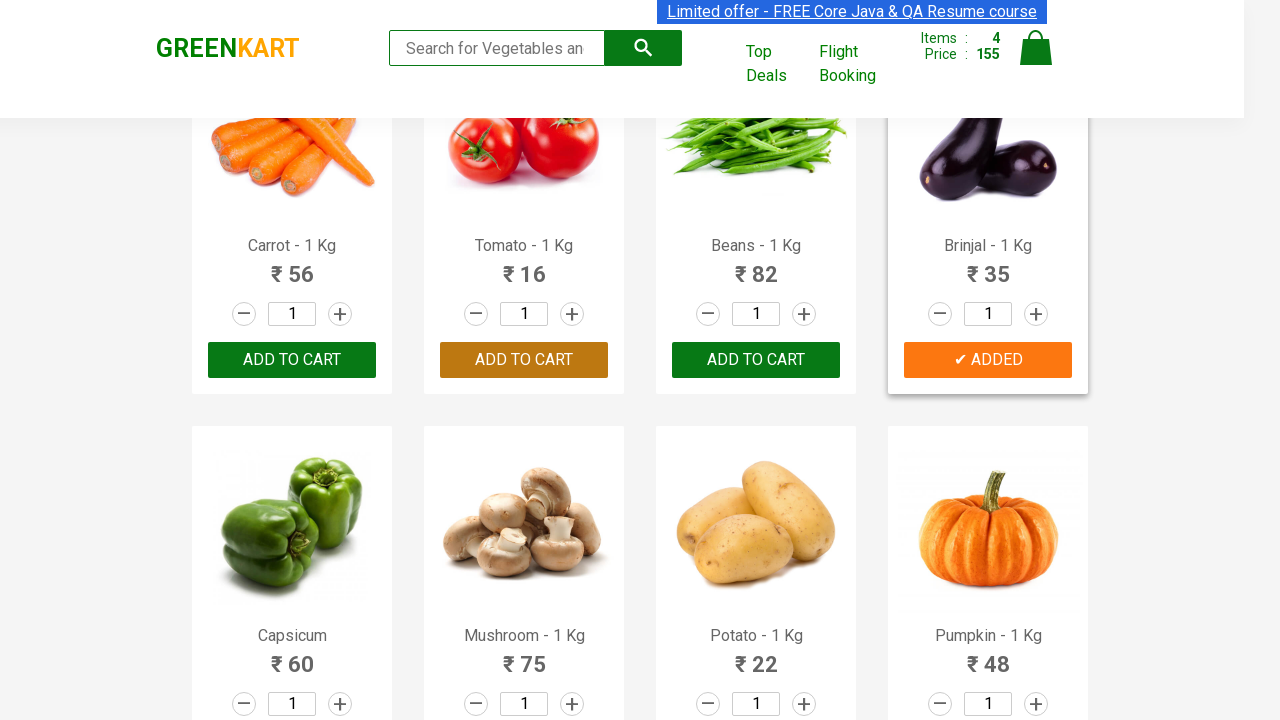